Tests window/tab handling by clicking a link that opens a new tab, switching to it, performing an action, and switching back to the original tab

Starting URL: https://skpatro.github.io/demo/links/

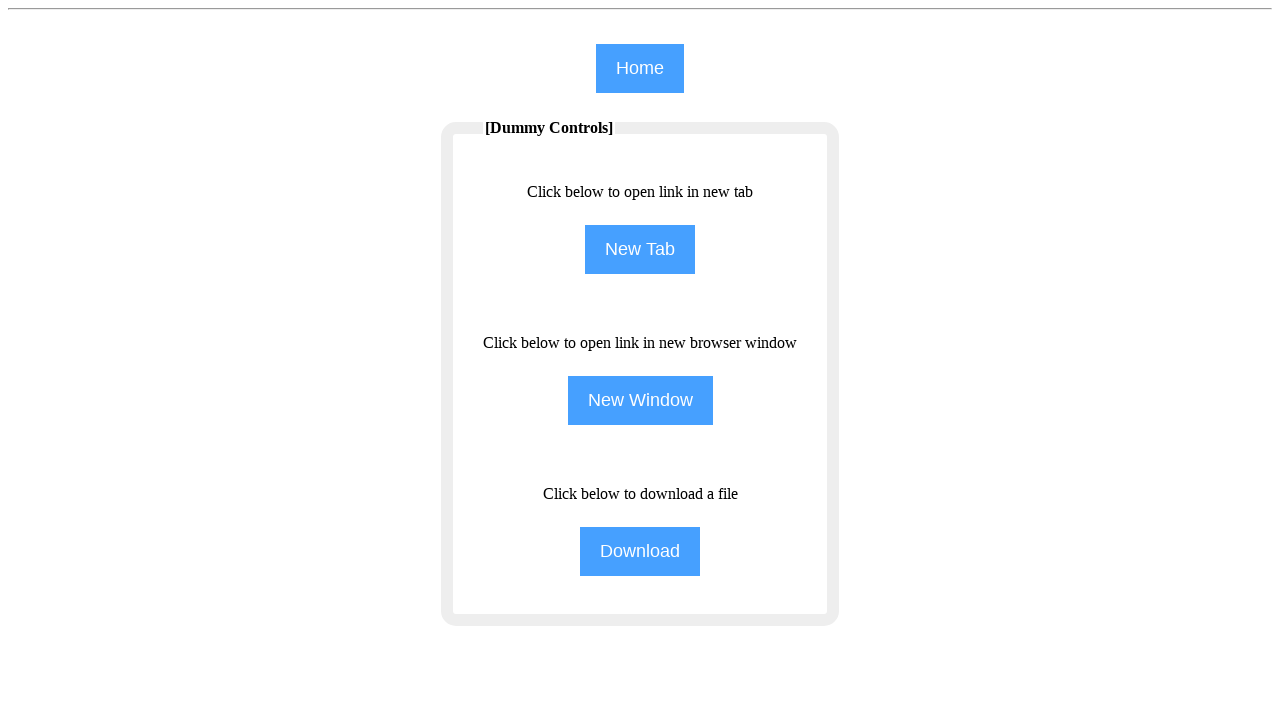

Clicked button to open new tab at (640, 250) on input[name='NewTab']
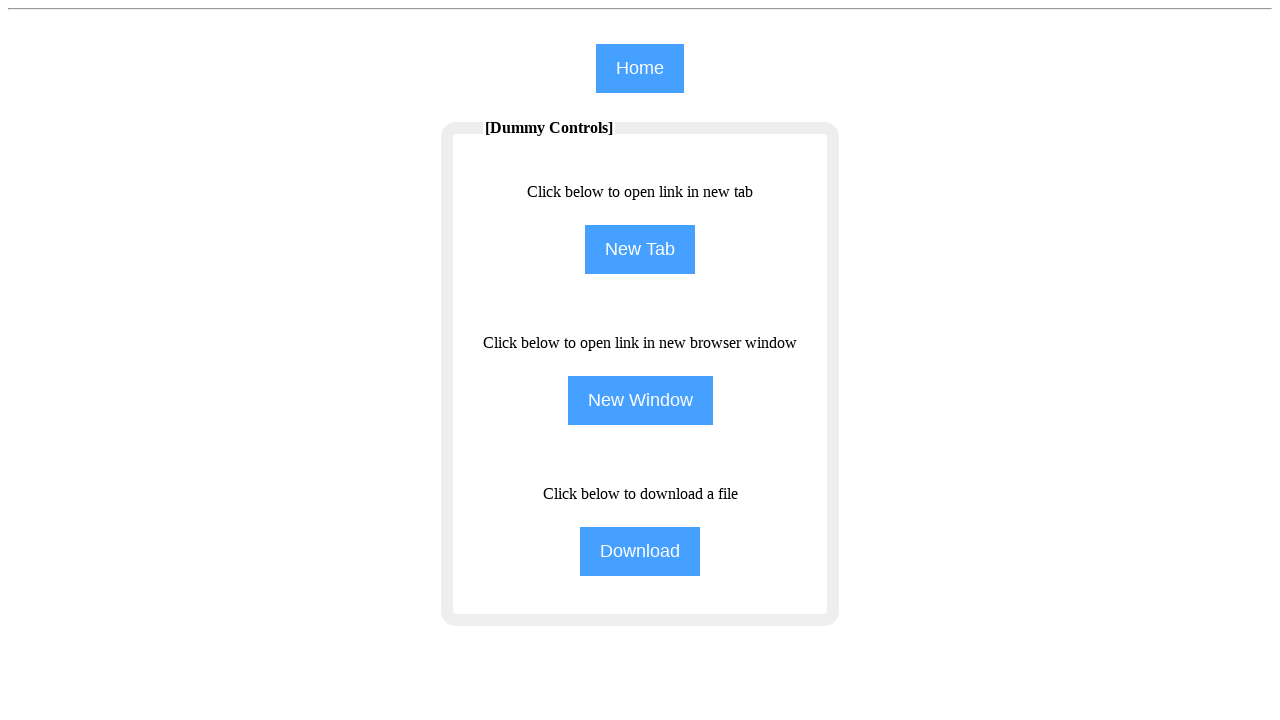

New tab opened and captured
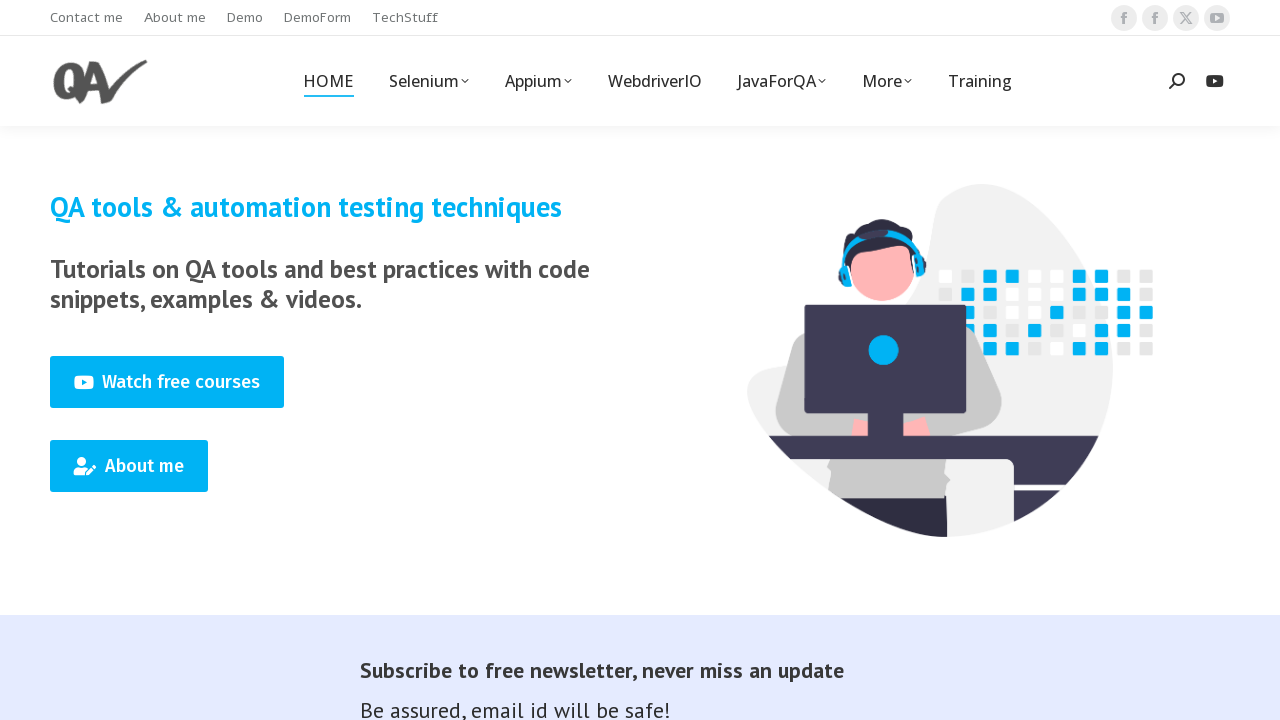

Clicked Training link in new tab at (980, 81) on (//span[text()='Training'])[1]
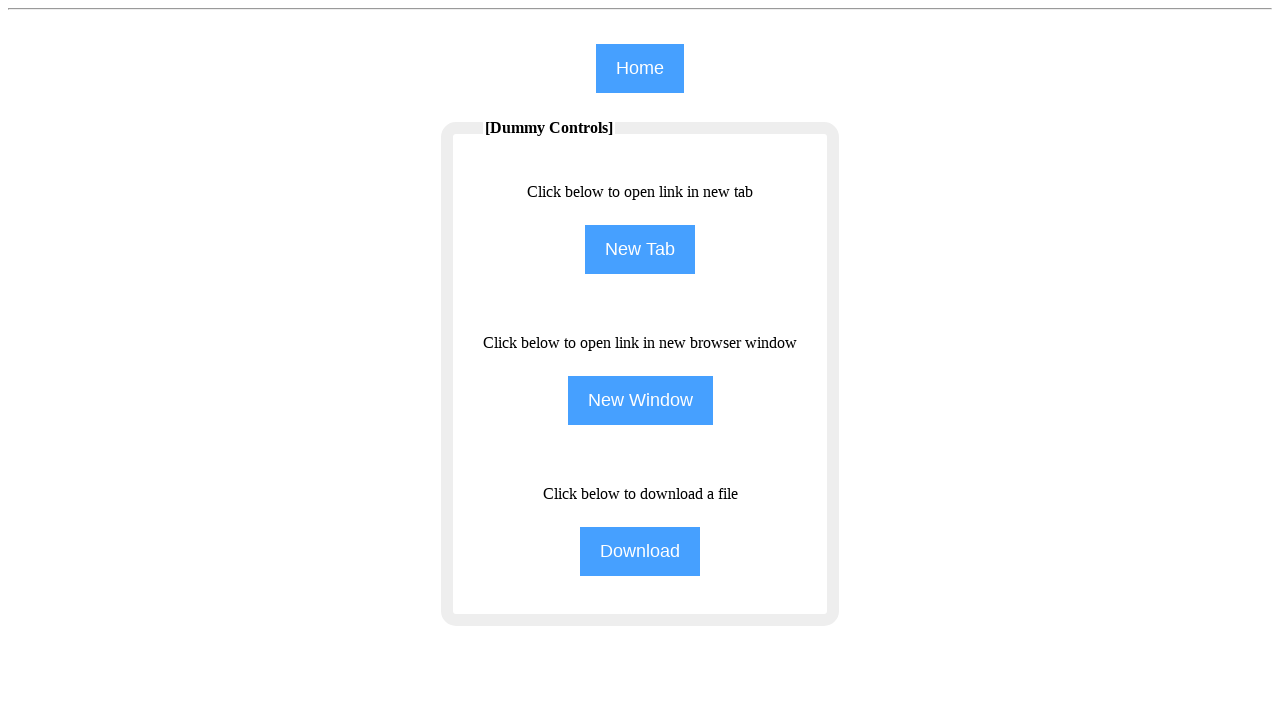

Original tab remains accessible
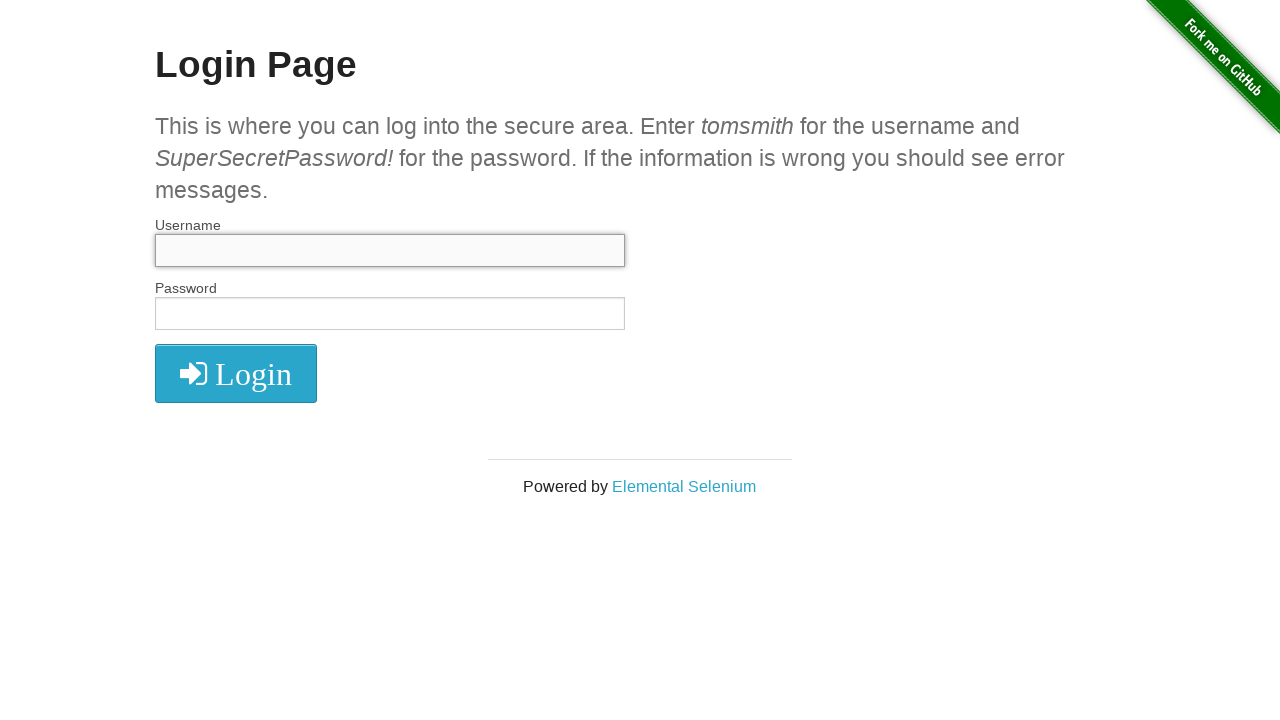

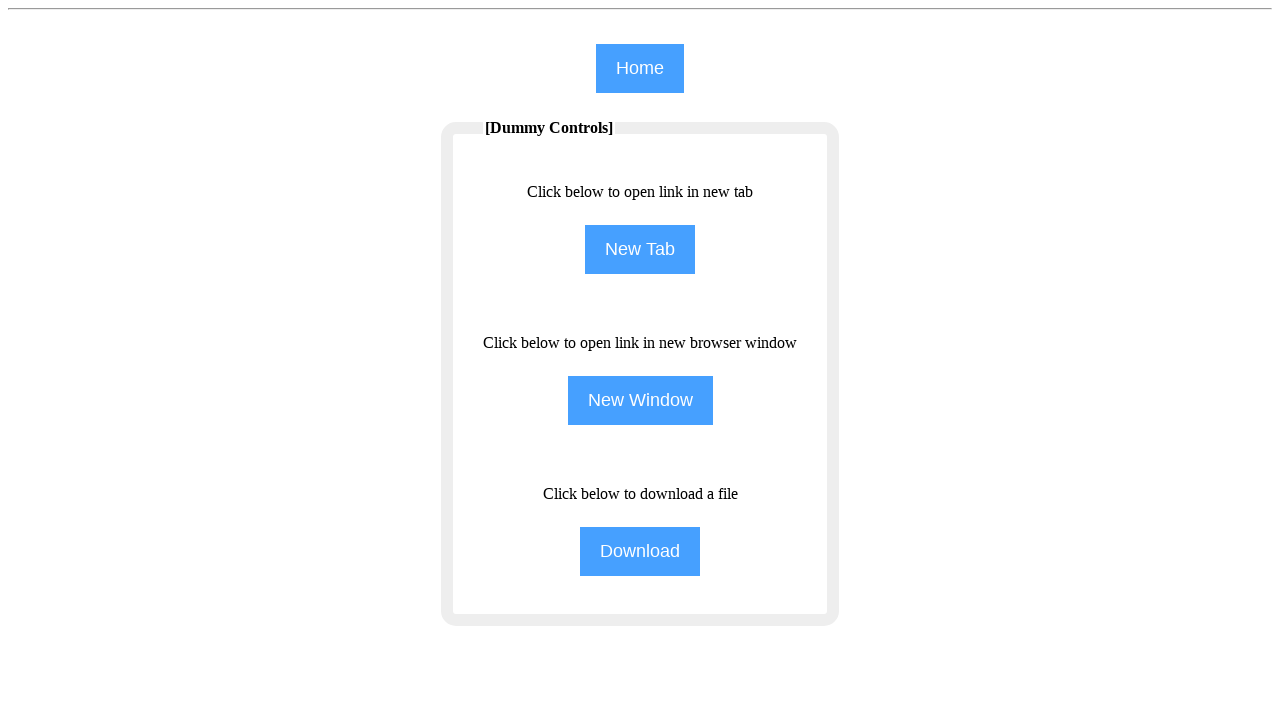